Tests a web form submission by entering text into a text box and clicking the submit button, then verifying the success message is displayed.

Starting URL: https://www.selenium.dev/selenium/web/web-form.html

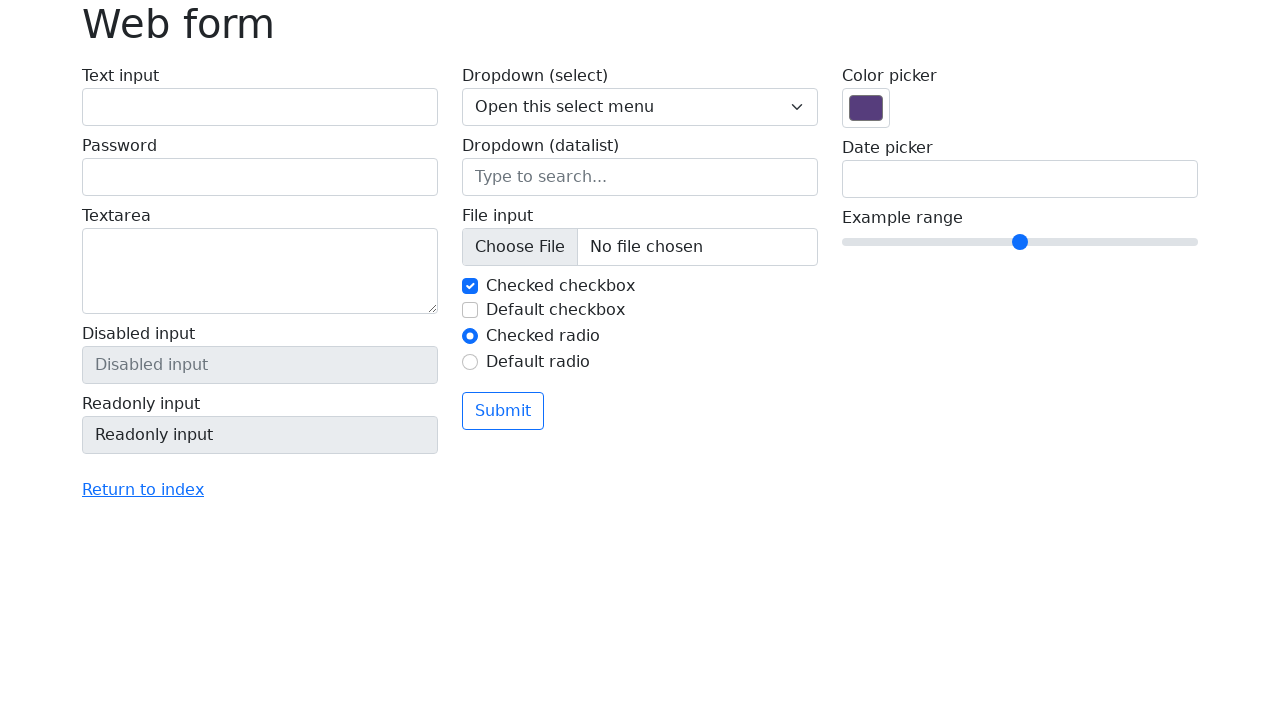

Filled text box with 'Selenium' on input[name='my-text']
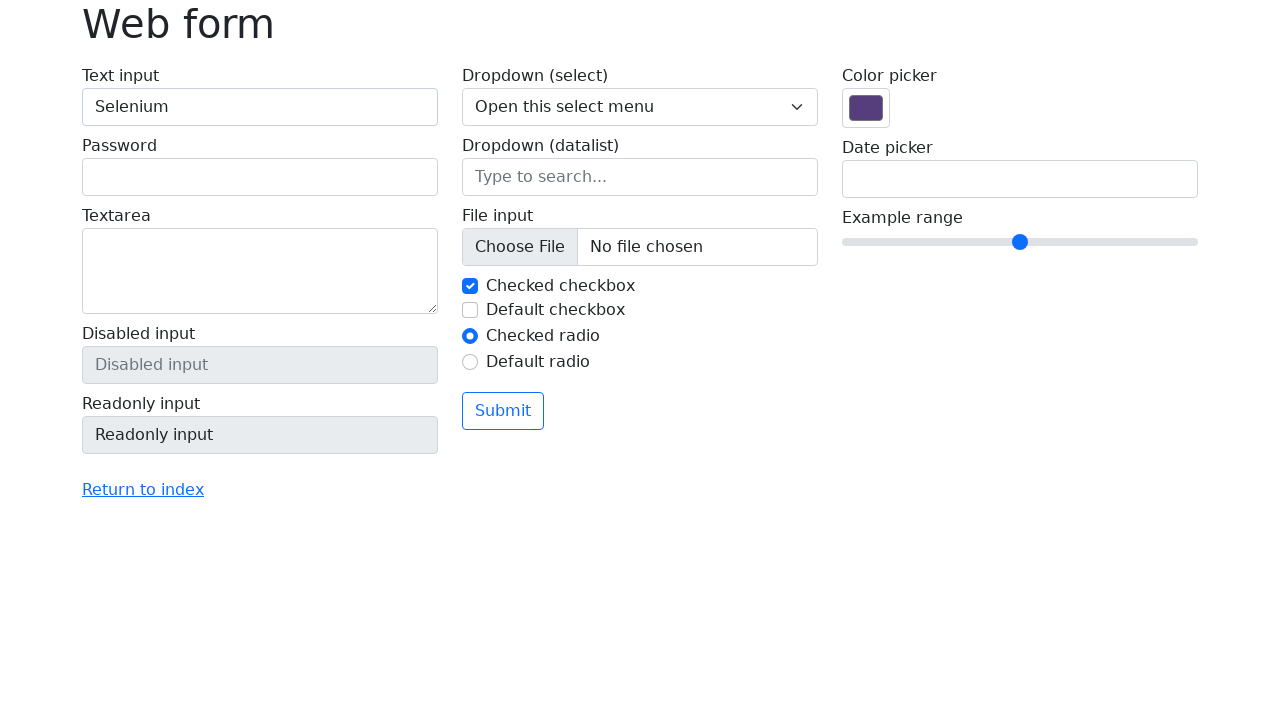

Clicked submit button at (503, 411) on button
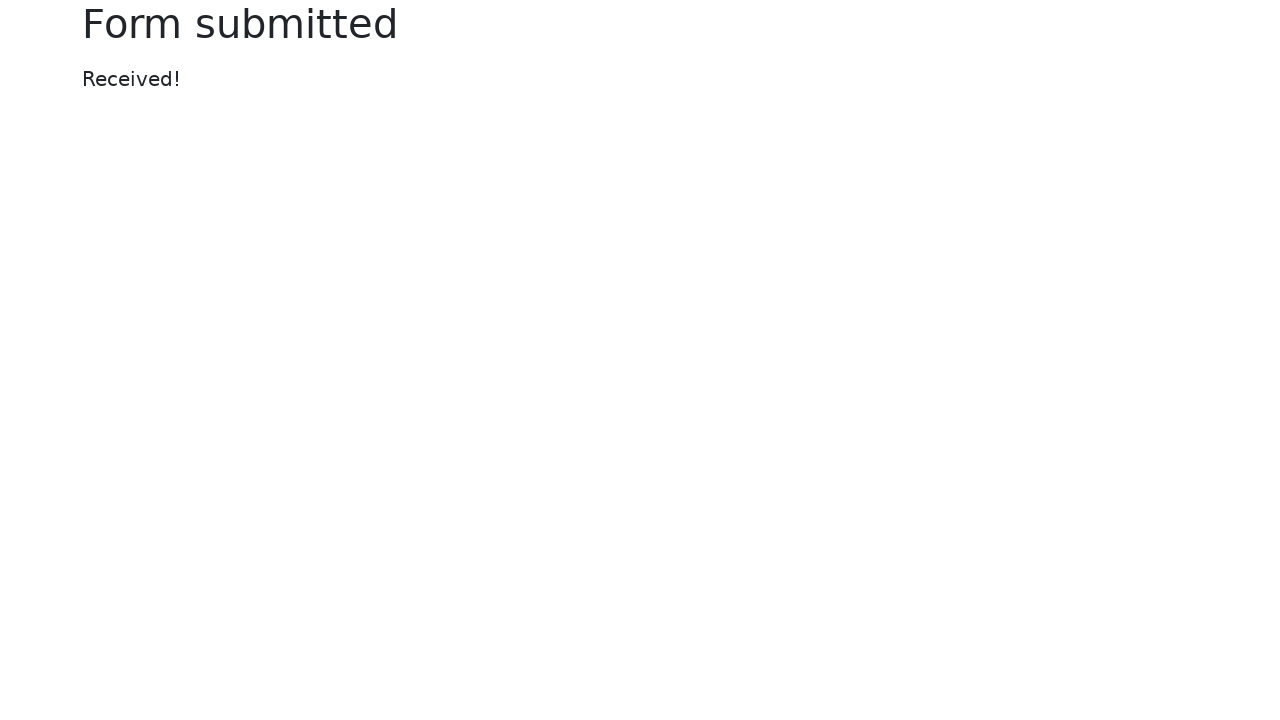

Success message displayed
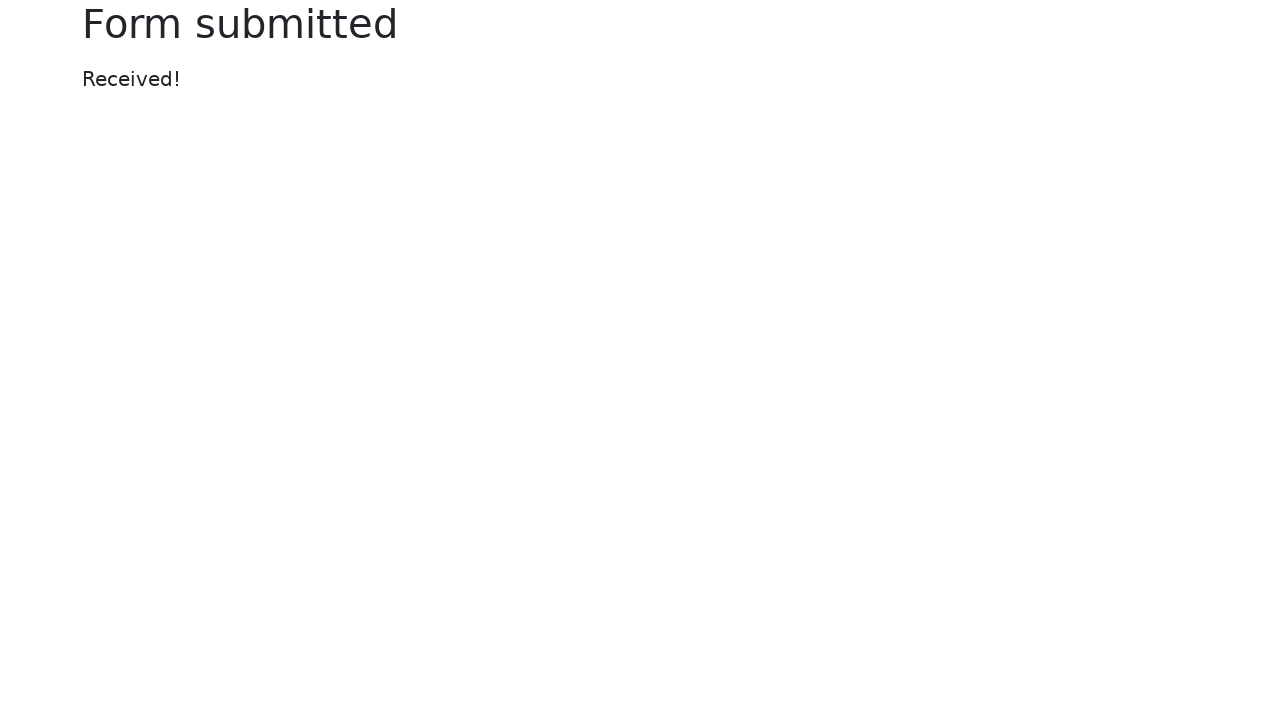

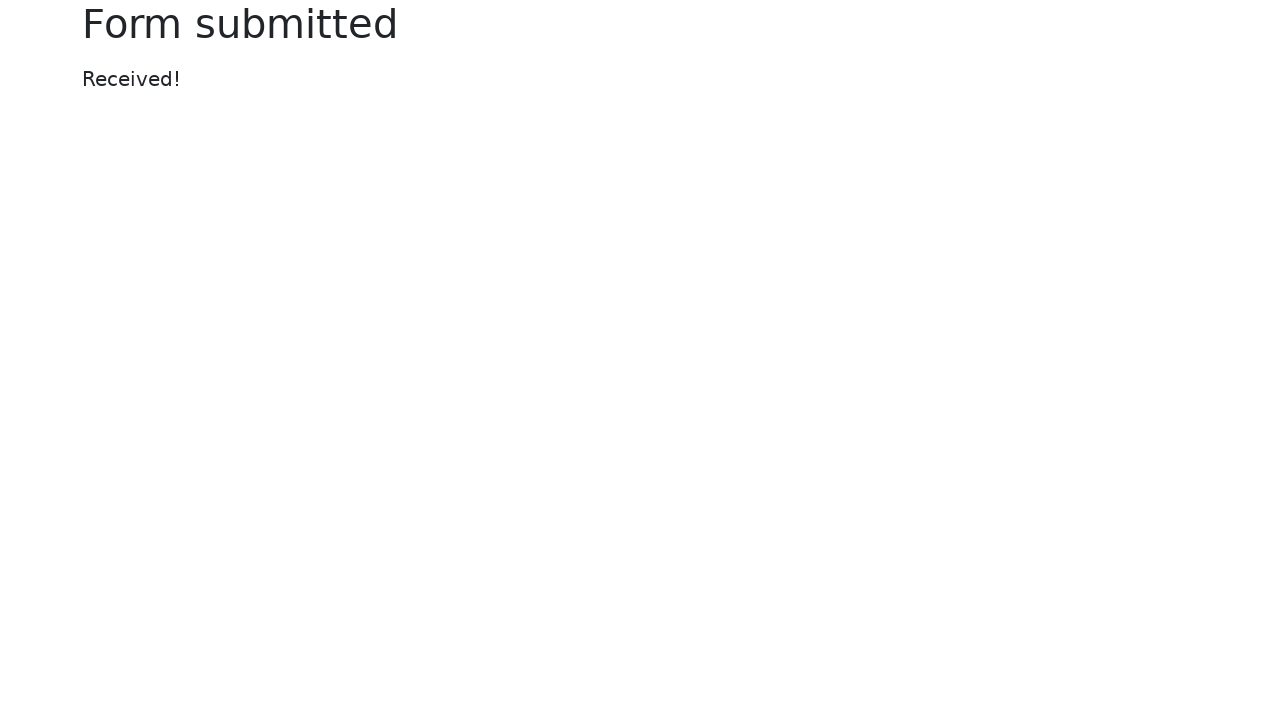